Tests the automation practice form on demoqa.com by filling out all form fields including name, email, gender, phone number, date of birth, subjects, hobbies, address, state/city, and submitting the form to verify successful submission.

Starting URL: https://demoqa.com/automation-practice-form

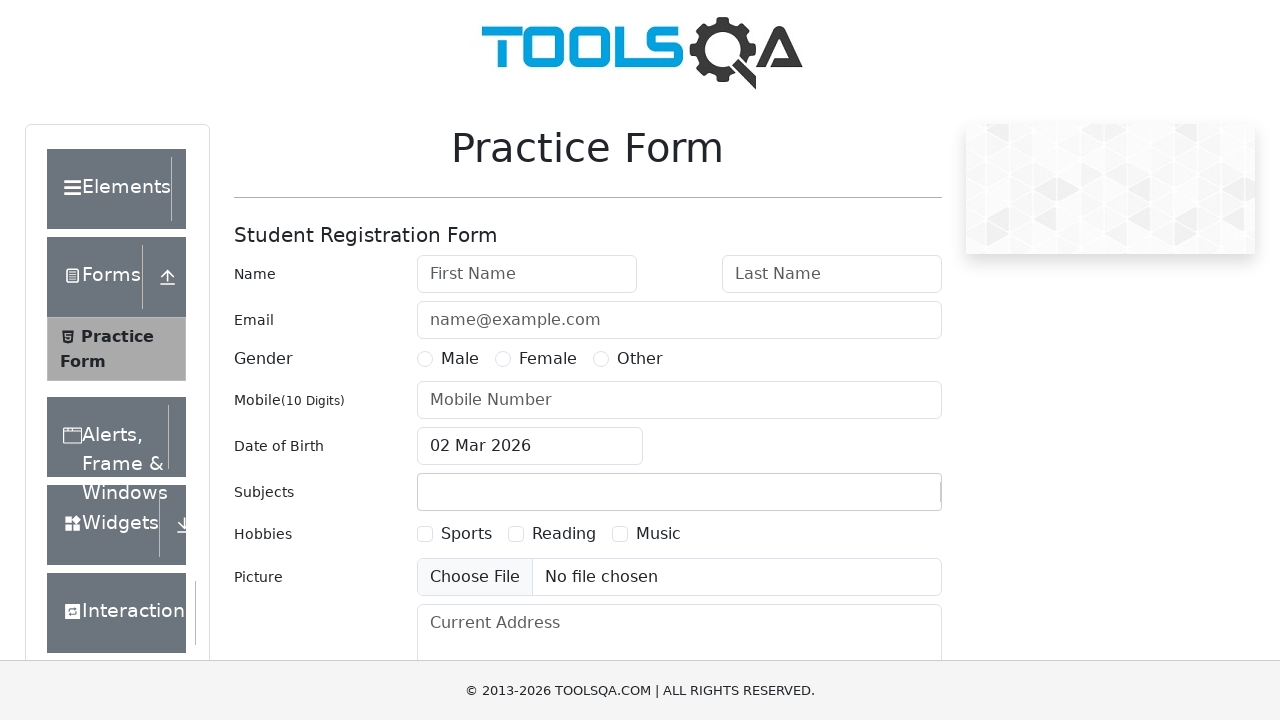

Filled first name field with 'Ngo' on #firstName
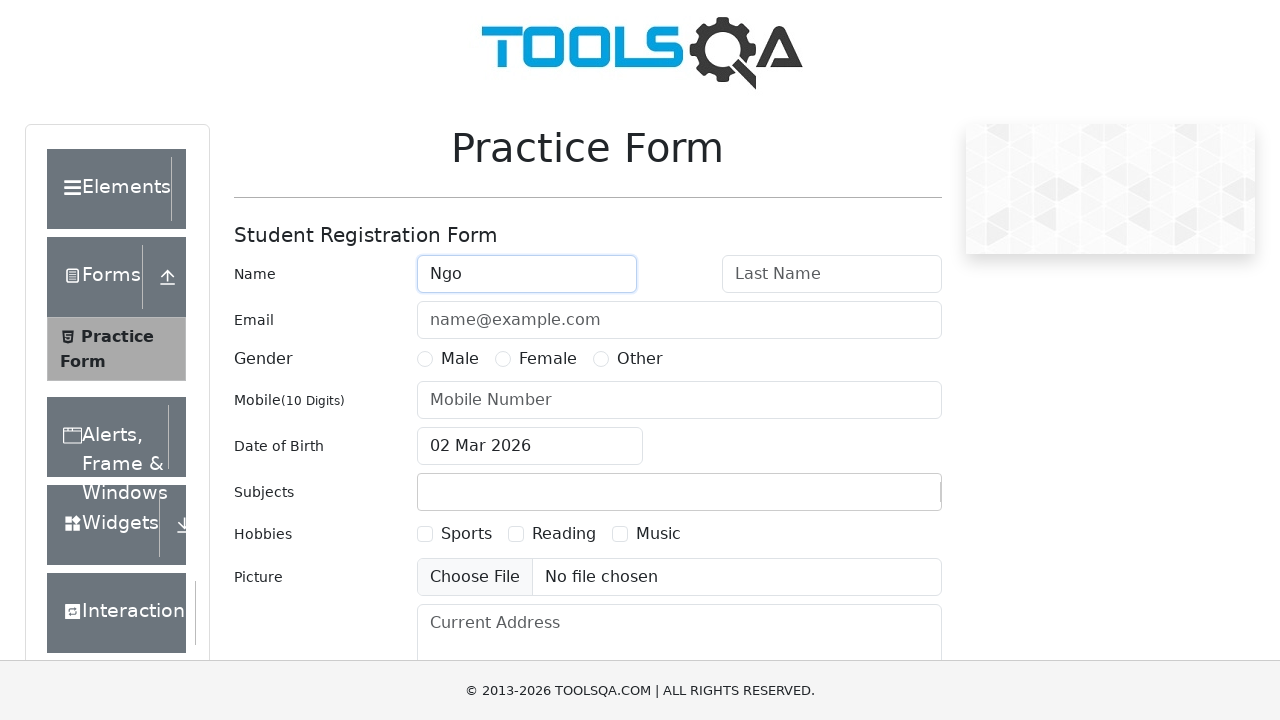

Filled last name field with 'Quoc Khanh' on #lastName
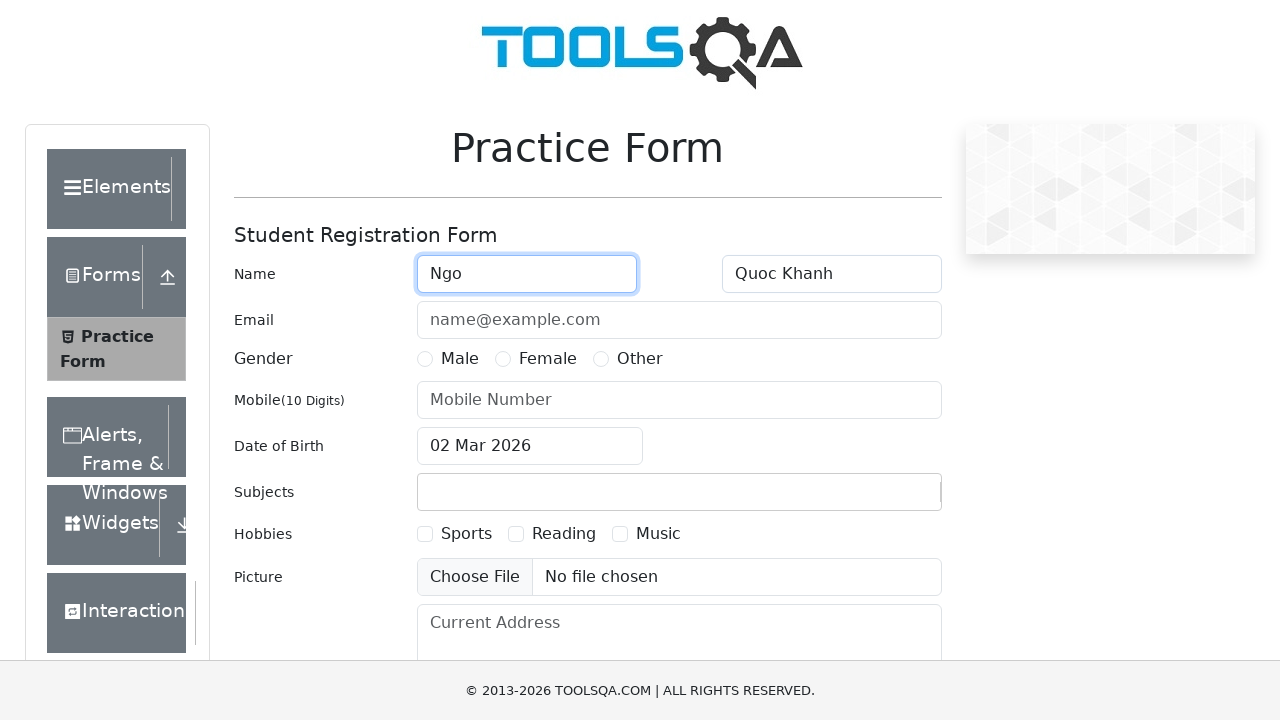

Filled email field with 'khanh104087@example.com' on #userEmail
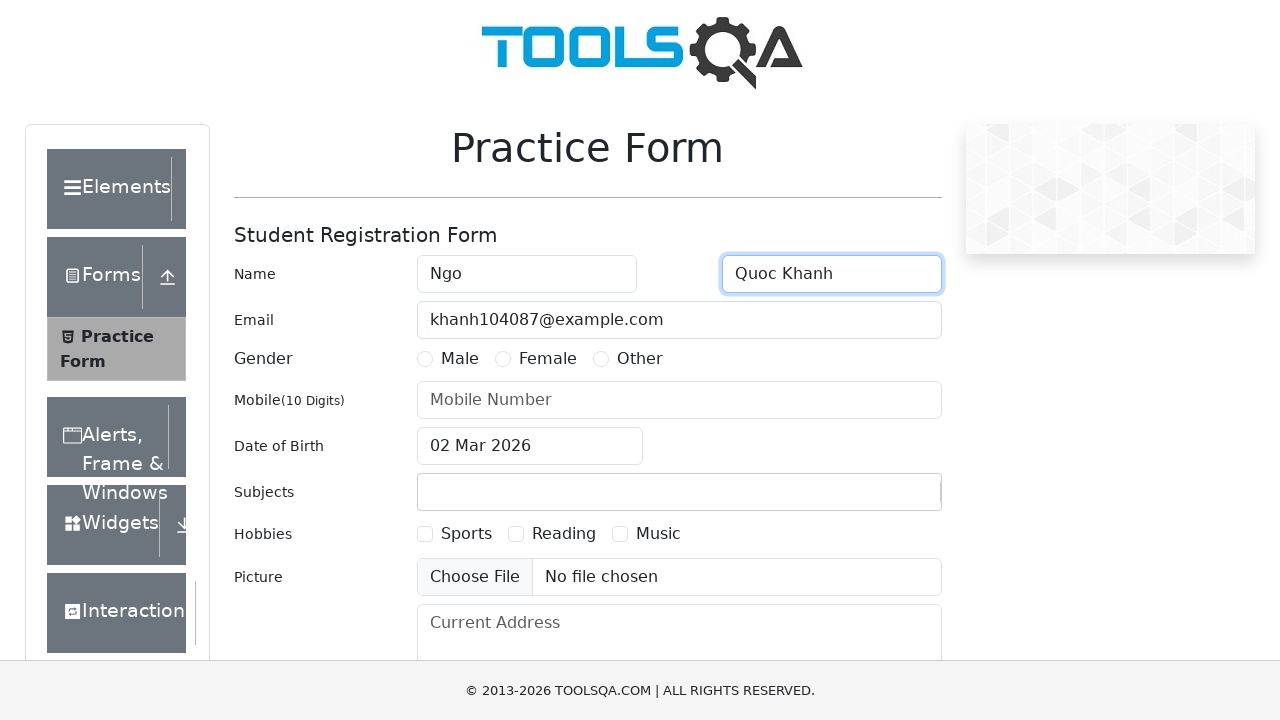

Selected 'Male' gender option at (460, 359) on label:text('Male')
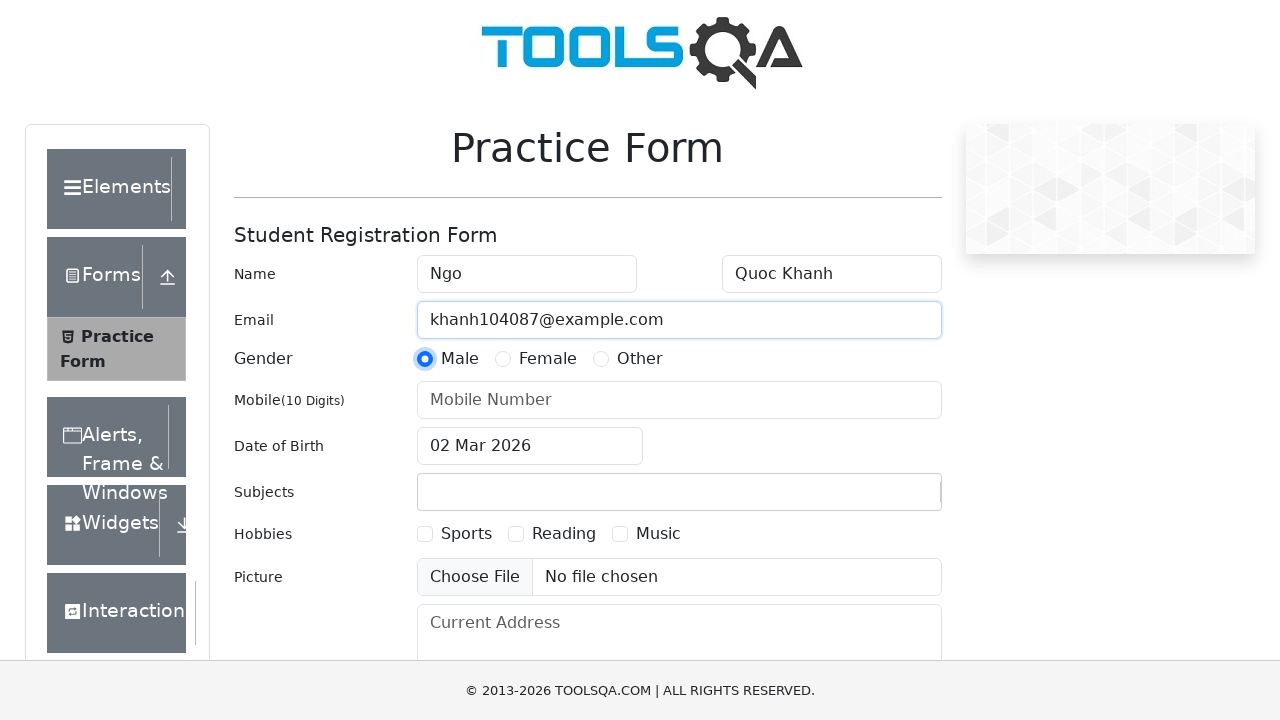

Filled phone number field with '0123456789' on #userNumber
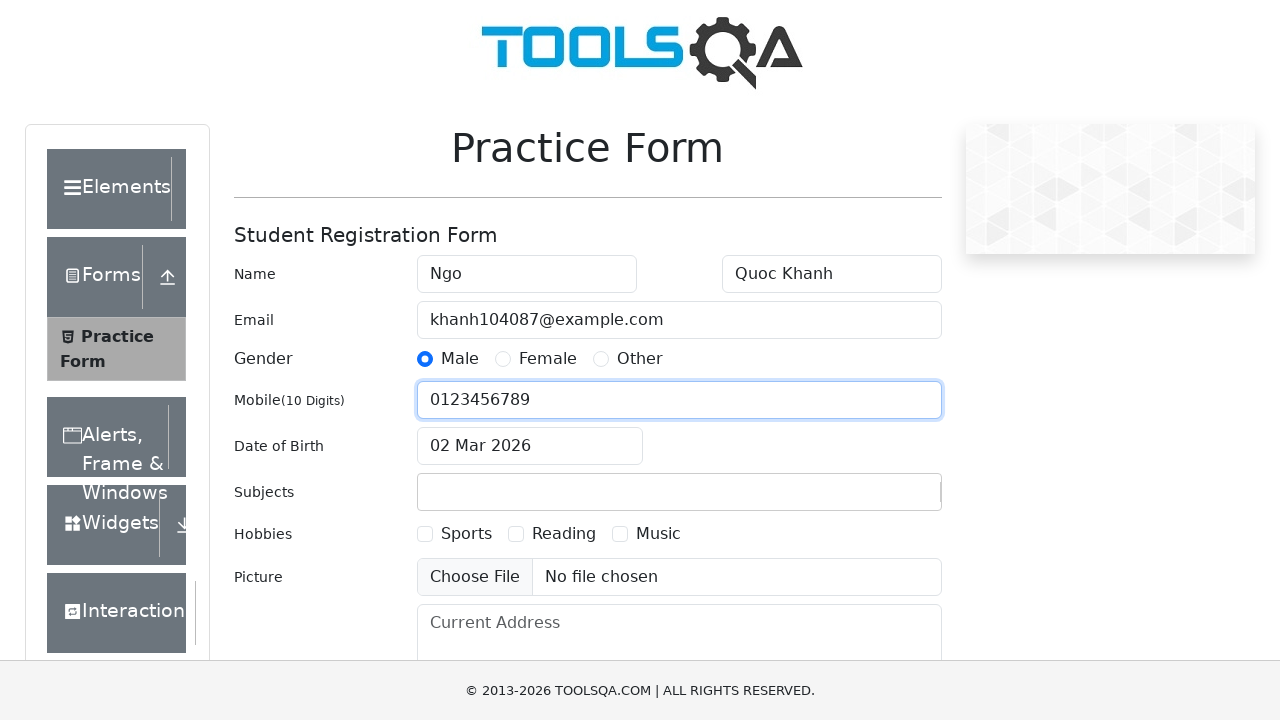

Clicked date of birth input field to open date picker at (530, 446) on #dateOfBirthInput
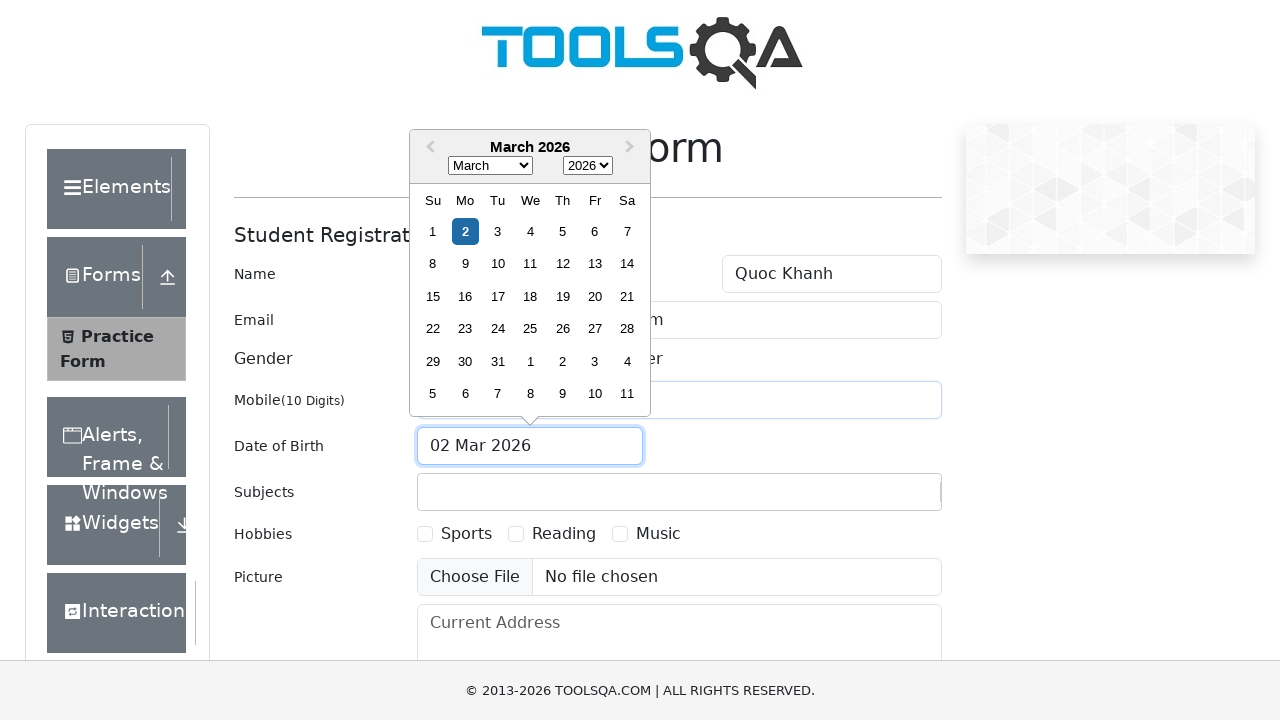

Selected year '2000' from date picker on .react-datepicker__year-select
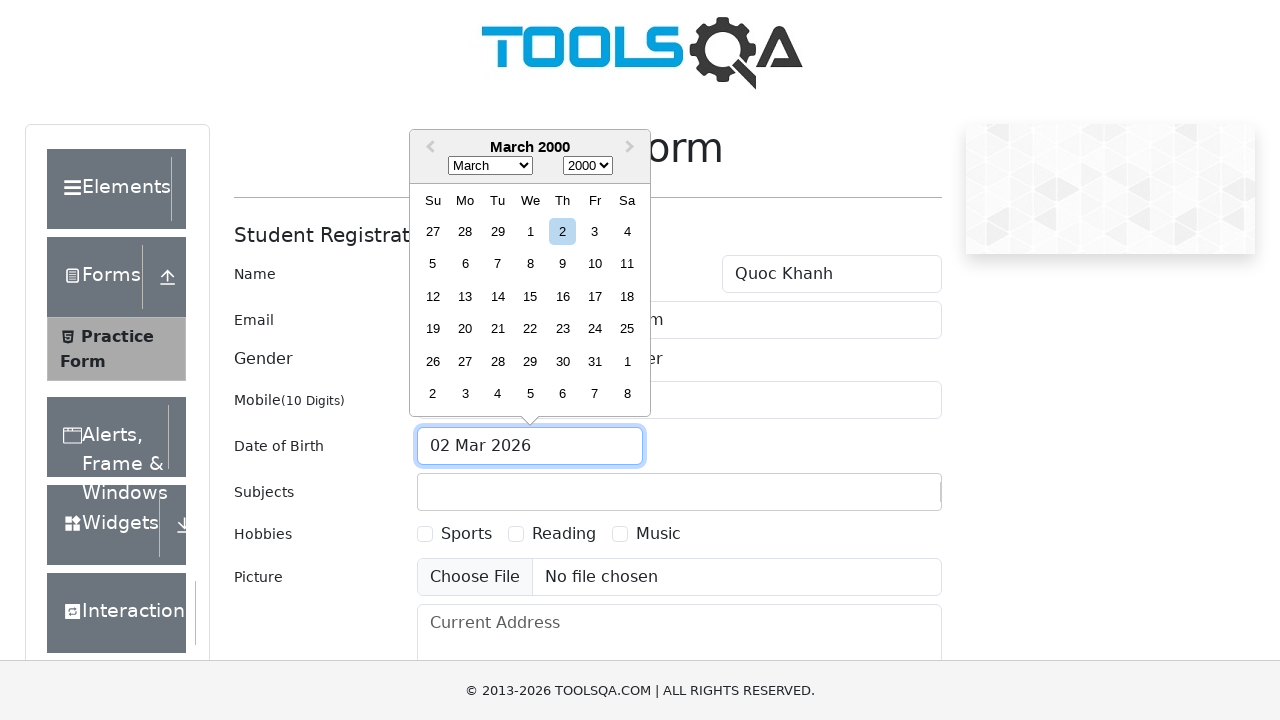

Selected month 'January' (0) from date picker on .react-datepicker__month-select
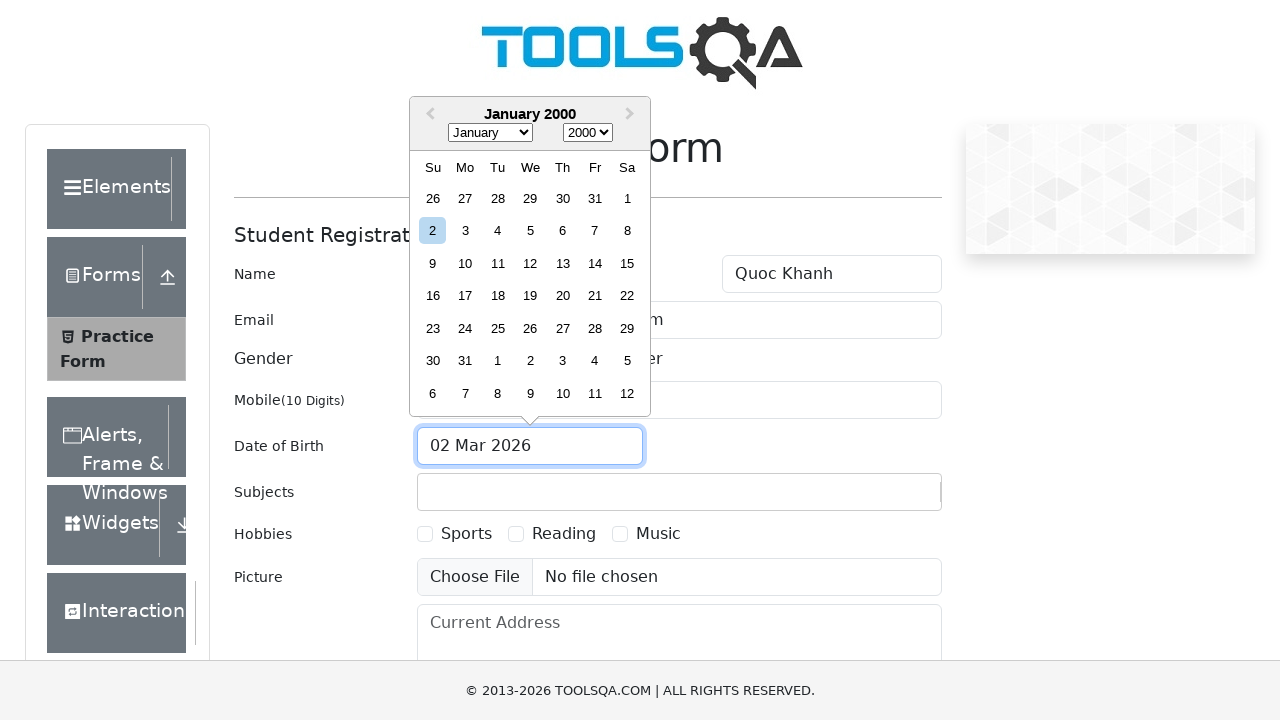

Selected day '01' from date picker - Date of birth set to 01/01/2000 at (627, 198) on .react-datepicker__day--001:not(.react-datepicker__day--outside-month)
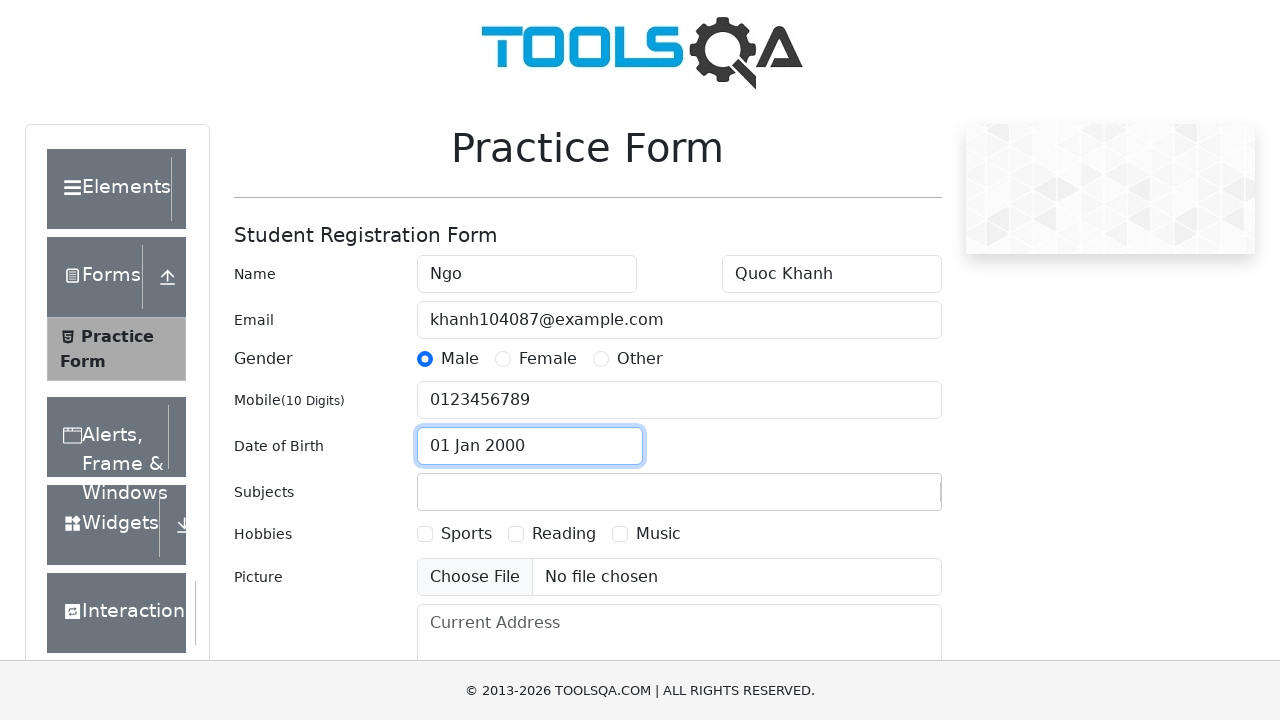

Filled subjects field with 'Maths' on #subjectsInput
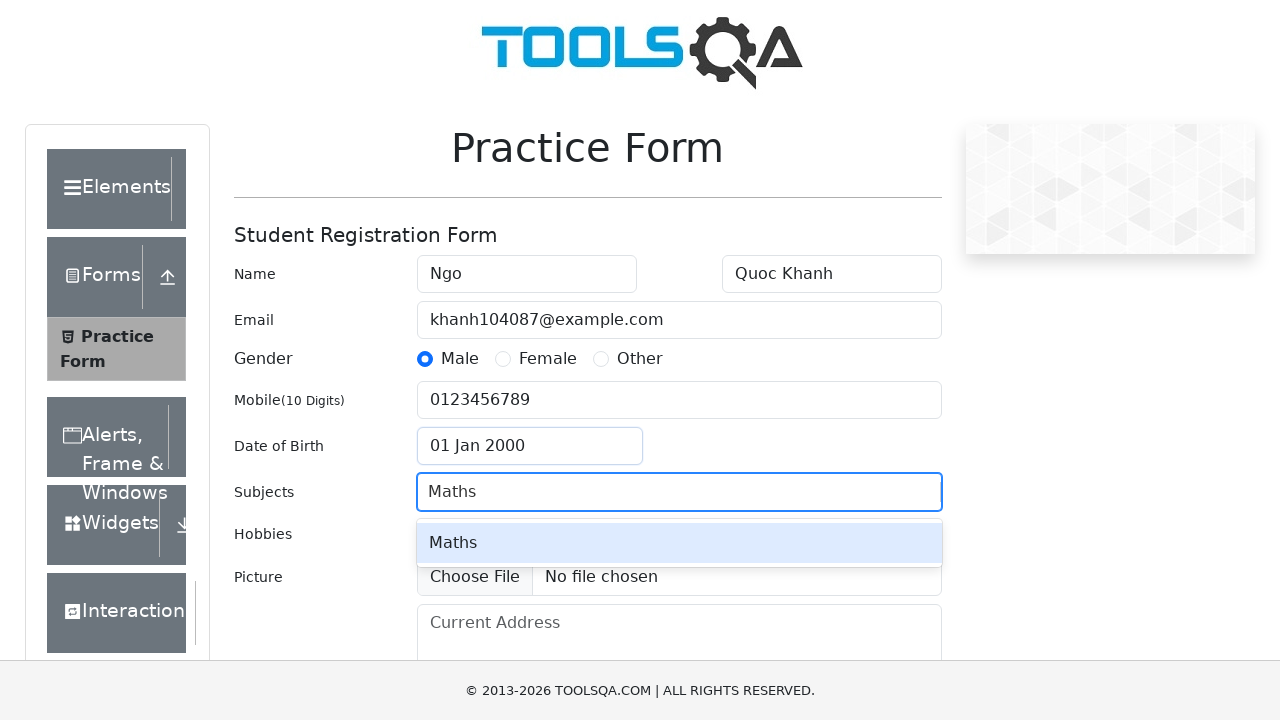

Pressed Enter to confirm 'Maths' subject selection on #subjectsInput
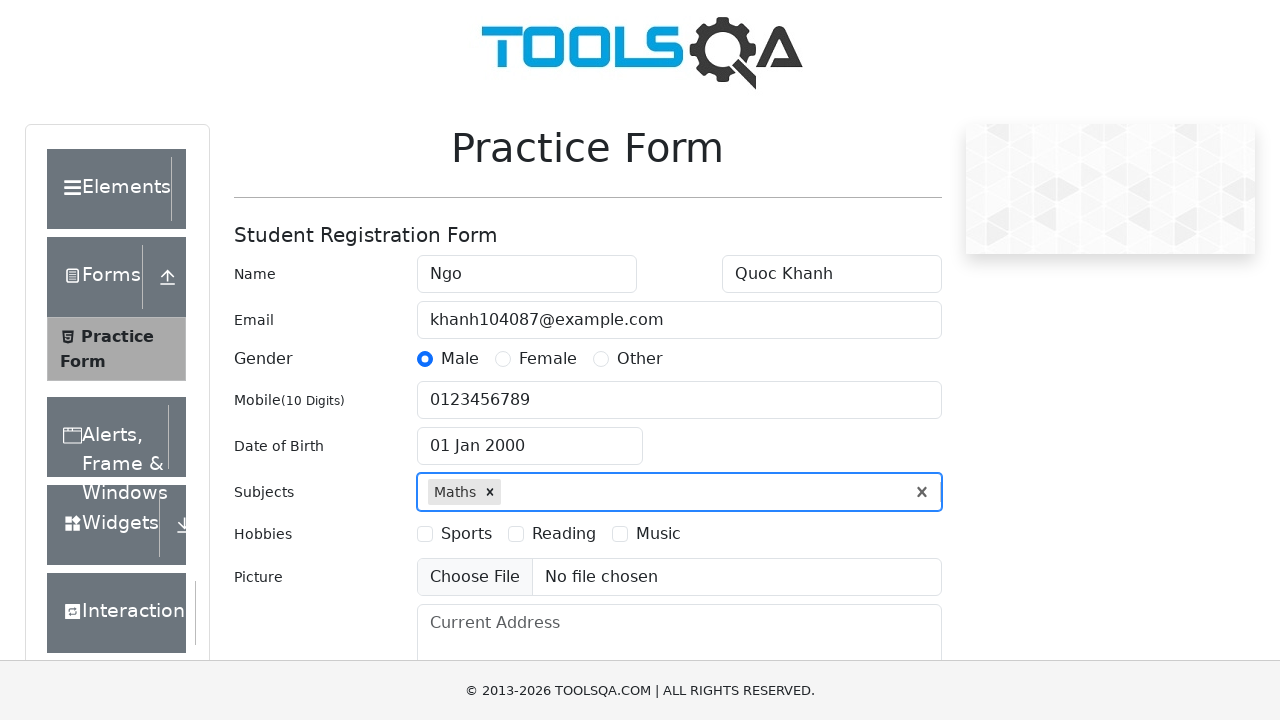

Selected 'Sports' hobby option at (466, 534) on label:text('Sports')
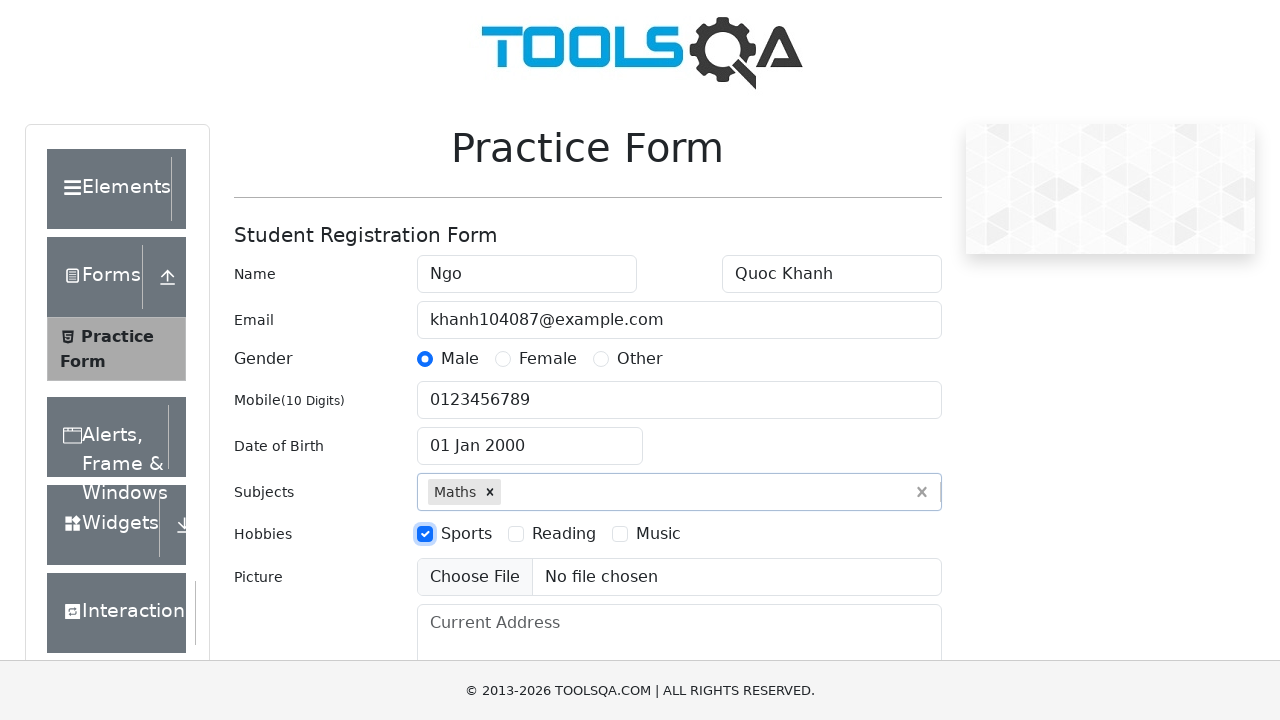

Filled current address field with '123 Street ABC, District XYZ, Ho Chi Minh City' on #currentAddress
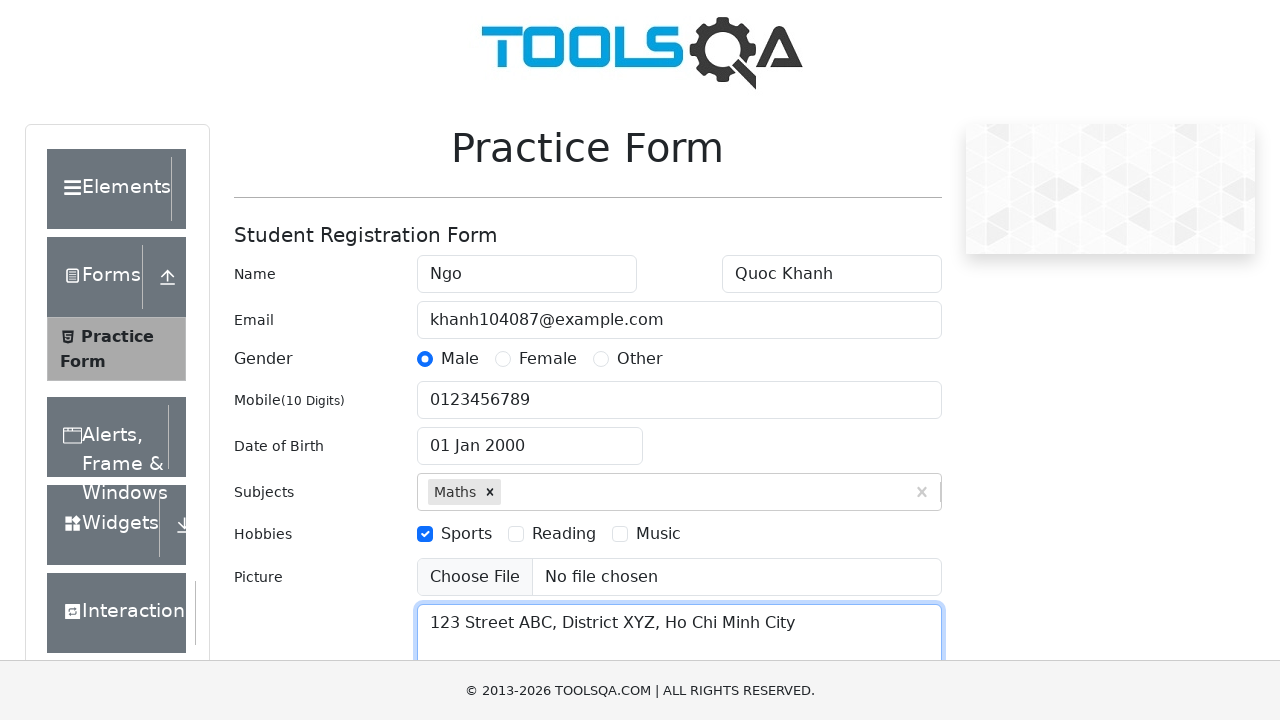

Filled state field with 'NCR' on #react-select-3-input
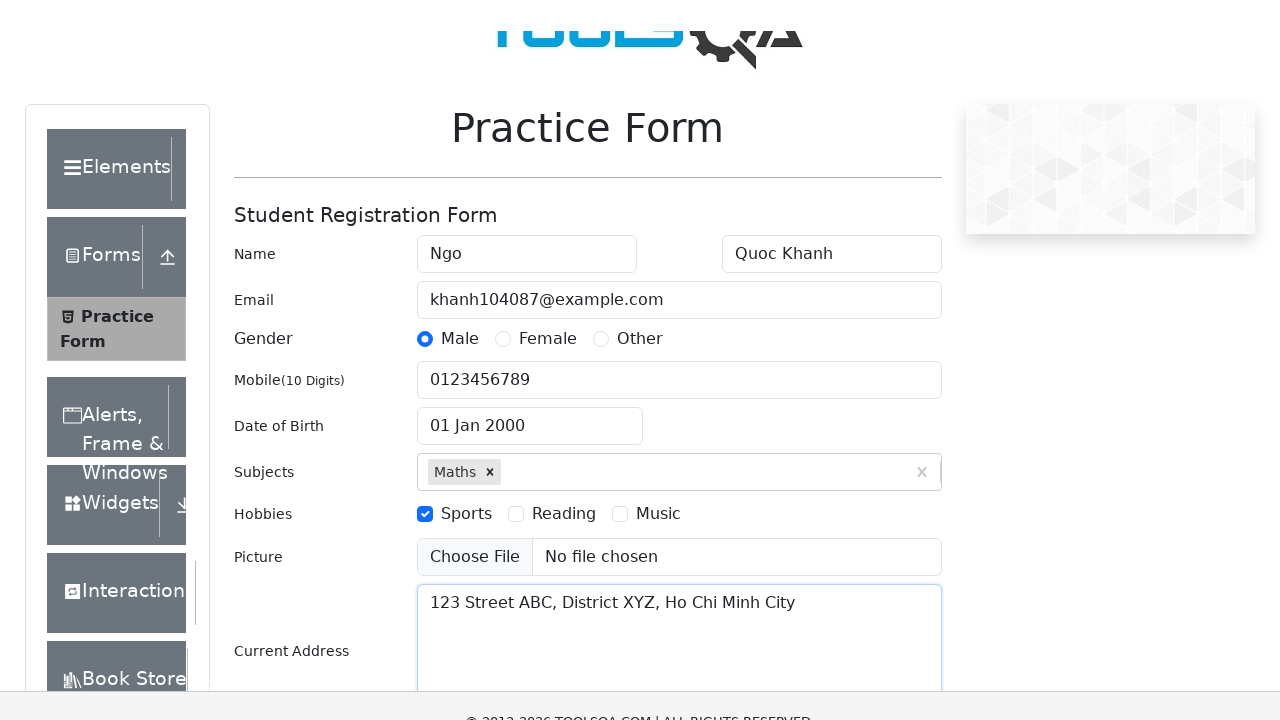

Pressed Enter to confirm 'NCR' state selection on #react-select-3-input
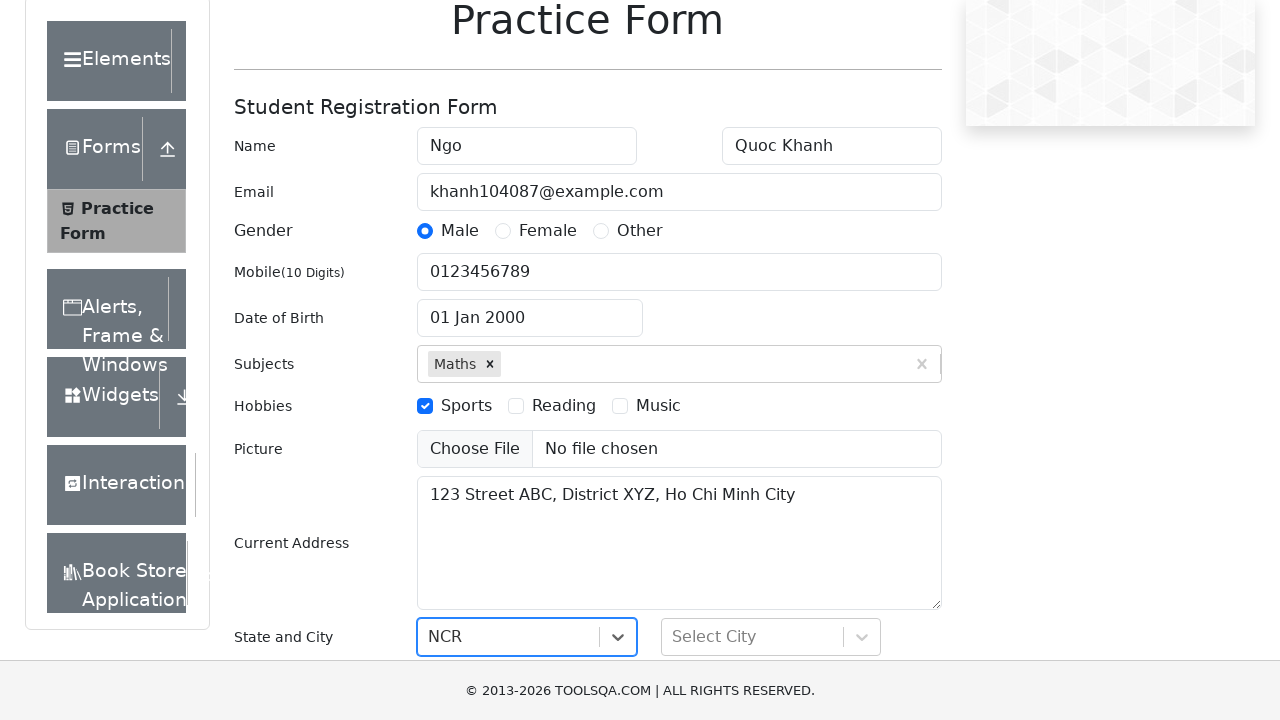

Filled city field with 'Delhi' on #react-select-4-input
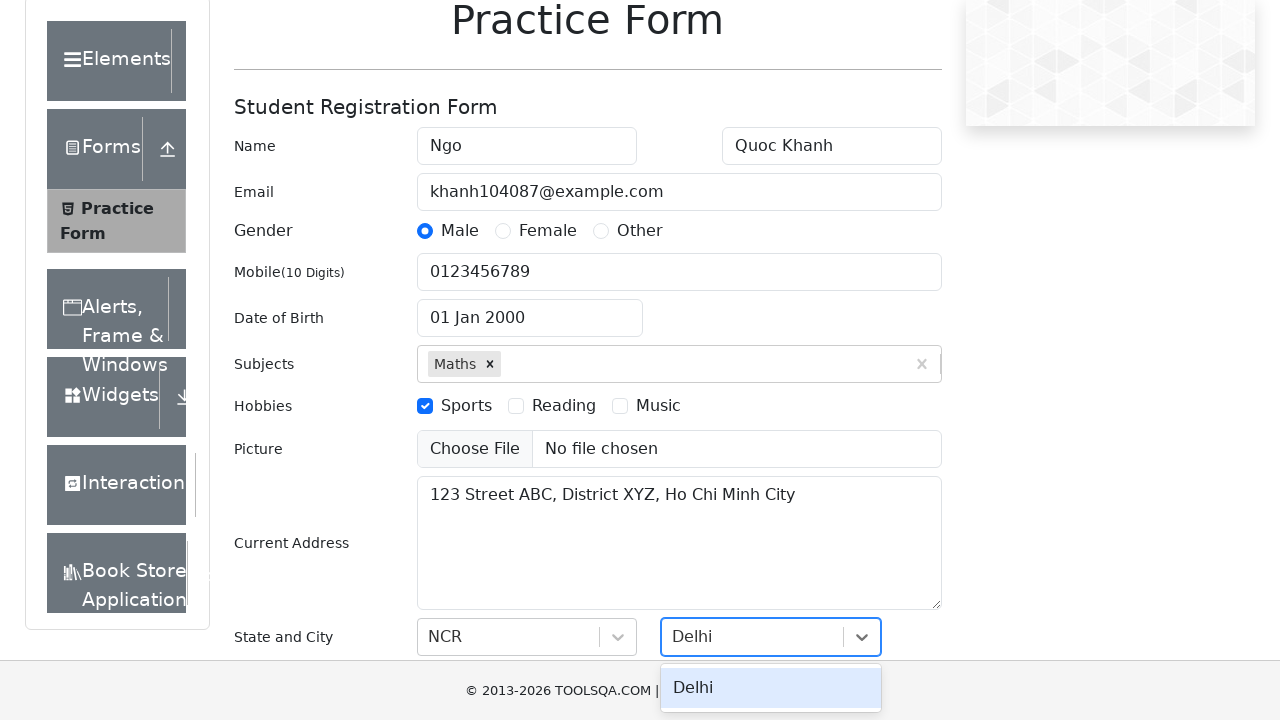

Pressed Enter to confirm 'Delhi' city selection on #react-select-4-input
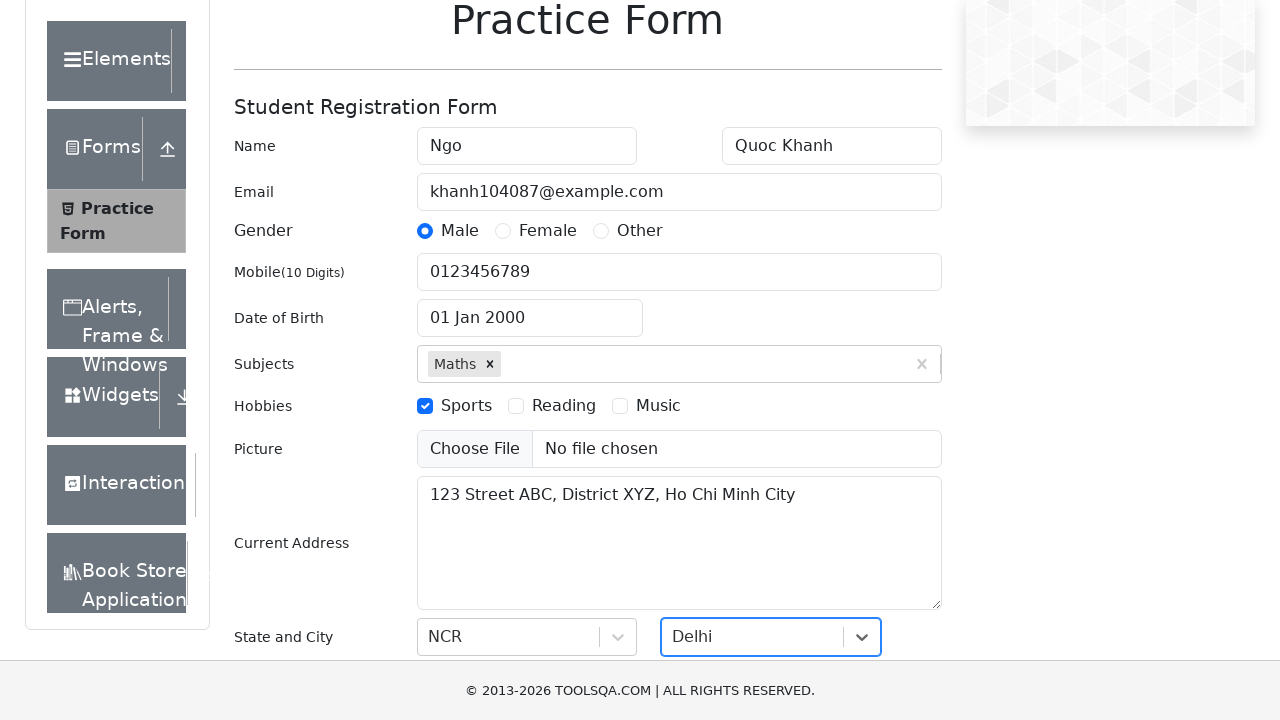

Clicked submit button to submit the automation practice form at (885, 499) on #submit
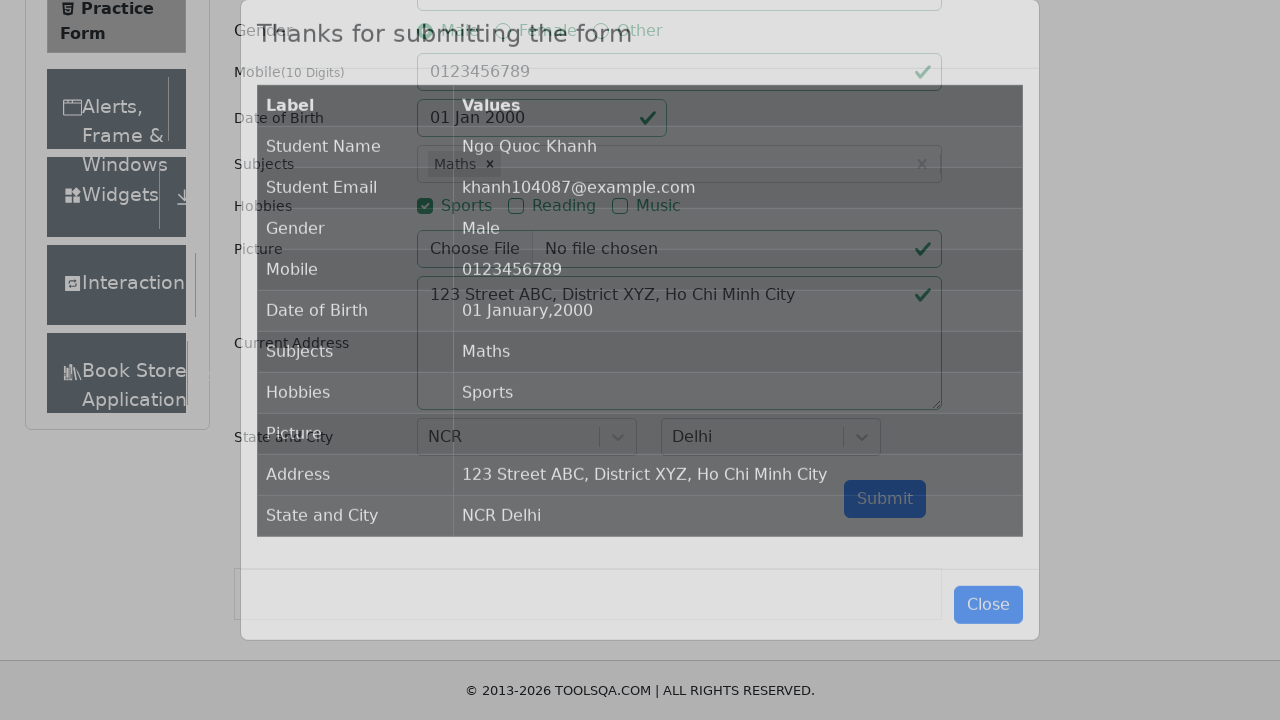

Confirmation modal appeared after form submission
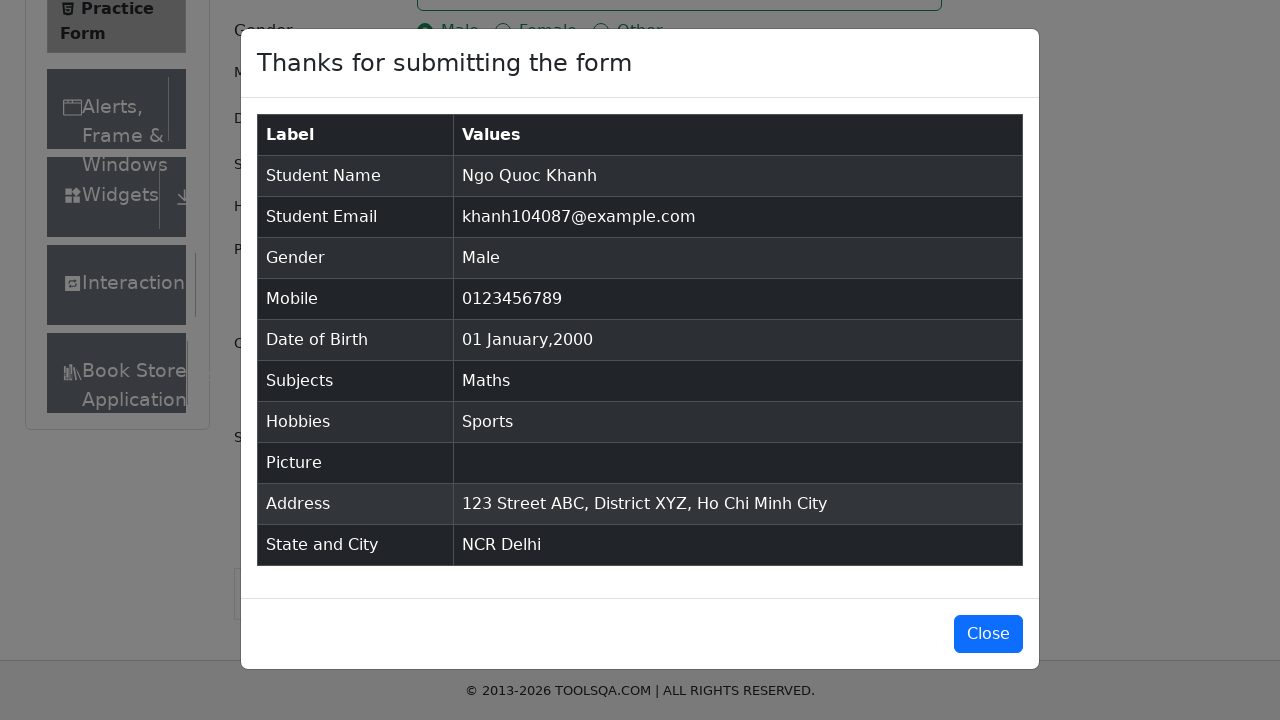

Retrieved confirmation modal text content
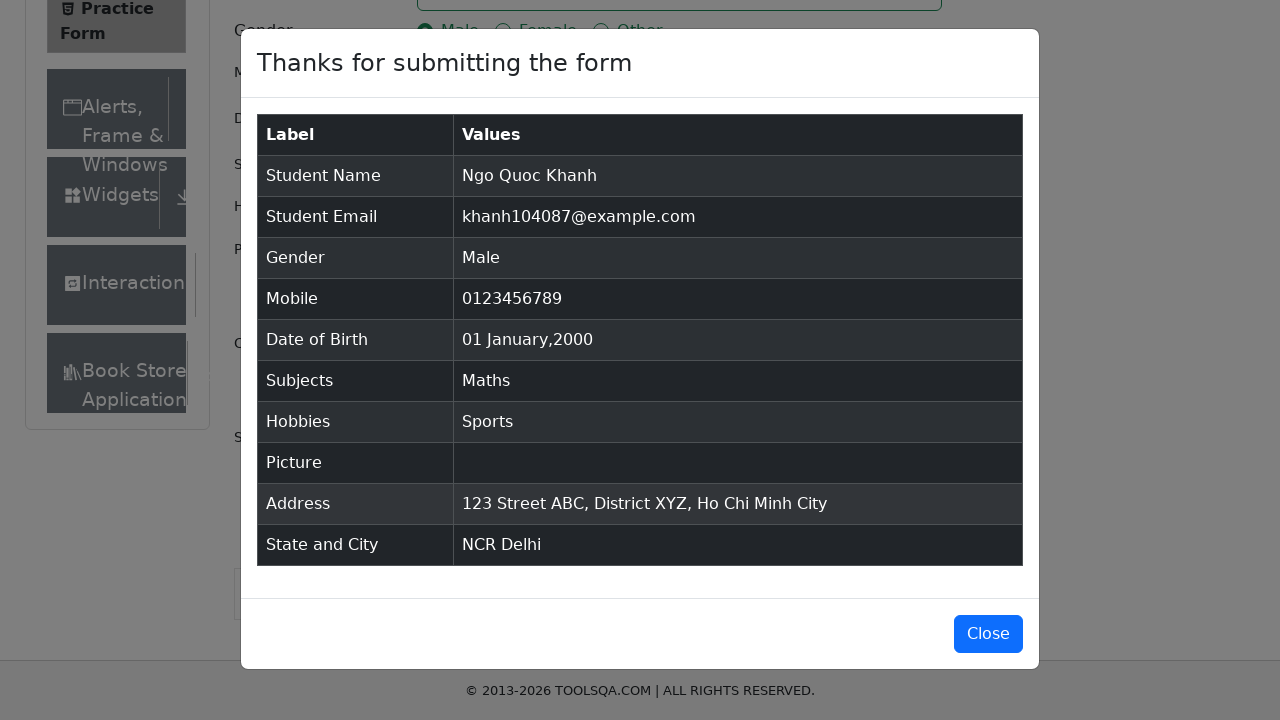

Verified successful form submission - 'Thanks for submitting the form' message confirmed
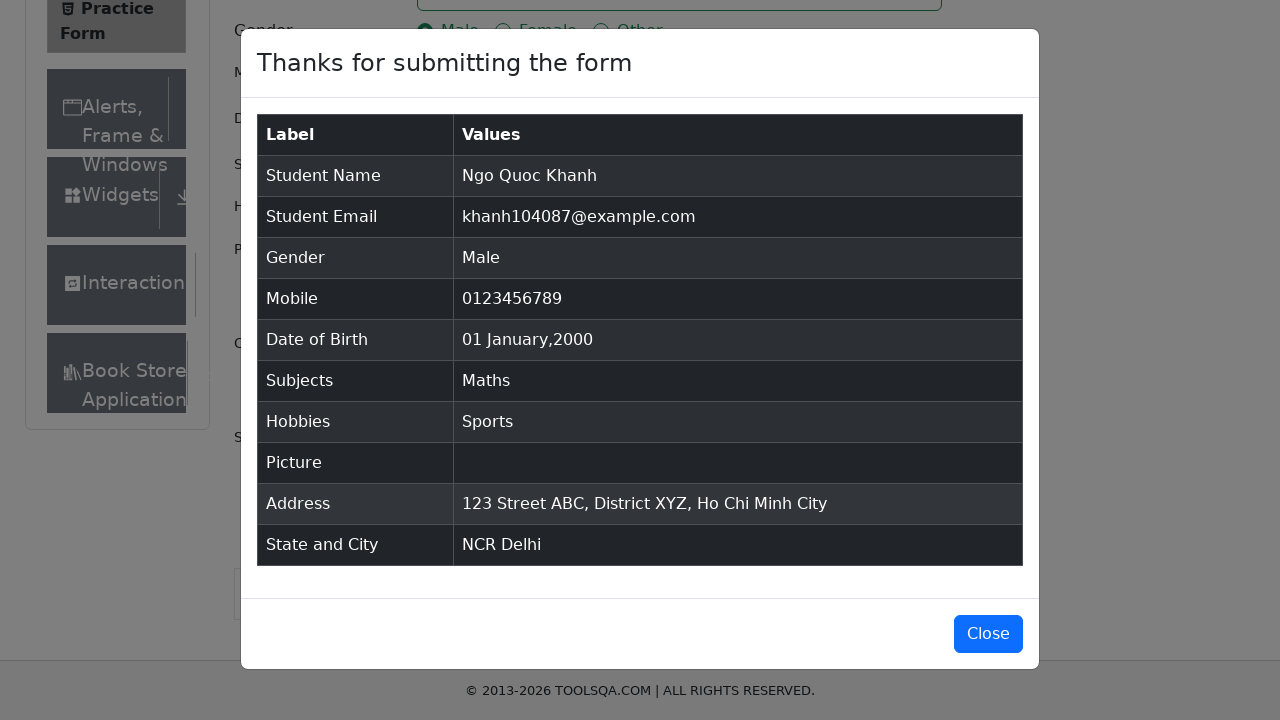

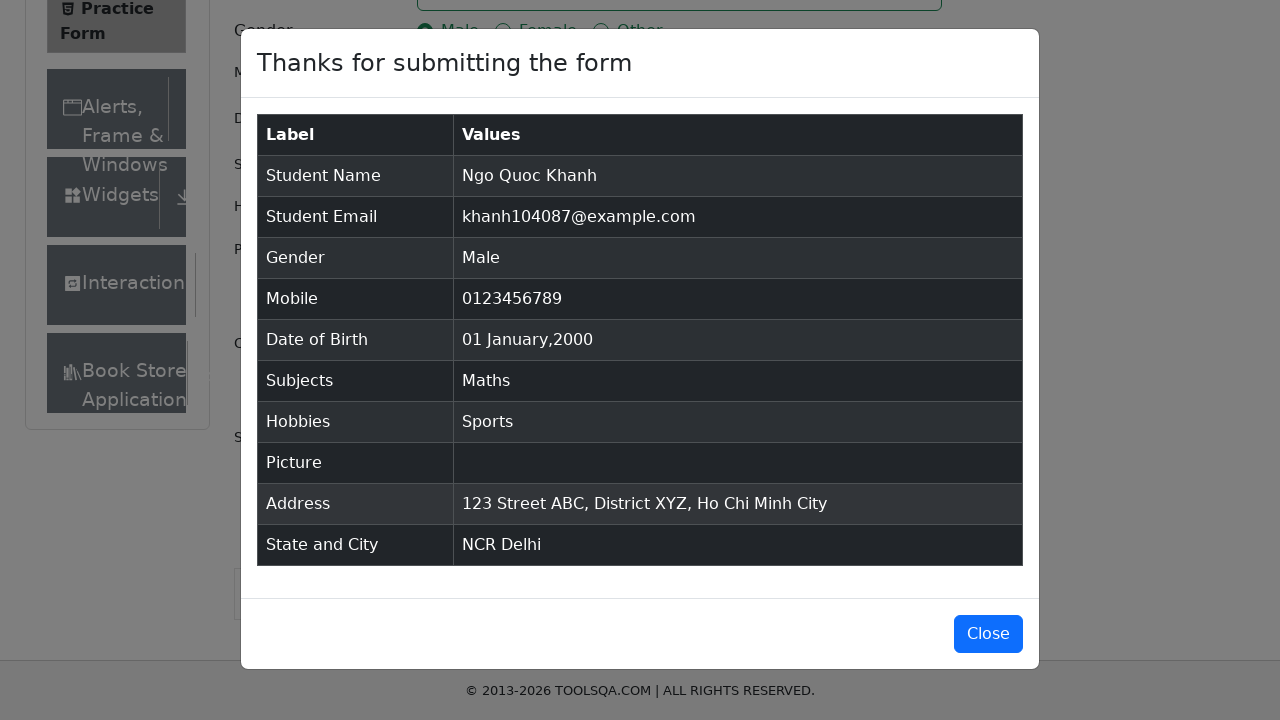